Tests the text box form by filling all input fields (full name, email, current address, permanent address) with special characters and verifying the output displays correctly after submission.

Starting URL: https://demoqa.com/text-box

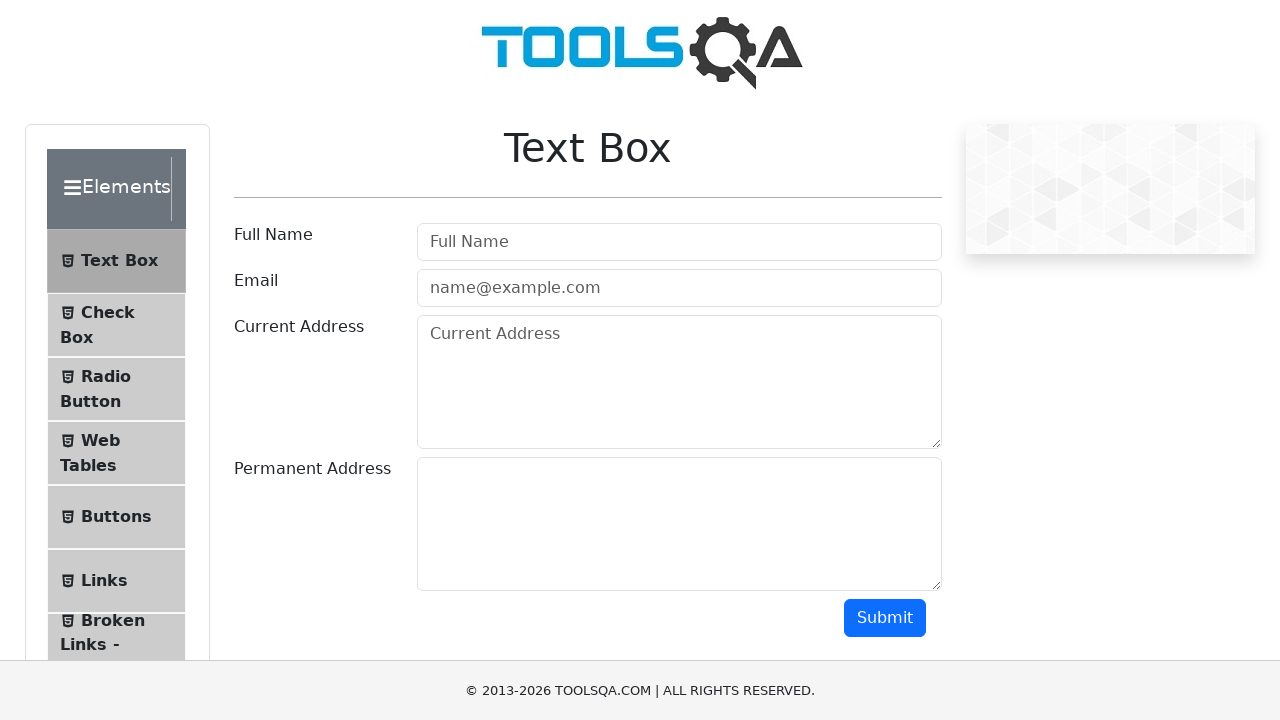

Filled full name input with special characters on xpath=//input[@id="userName"]
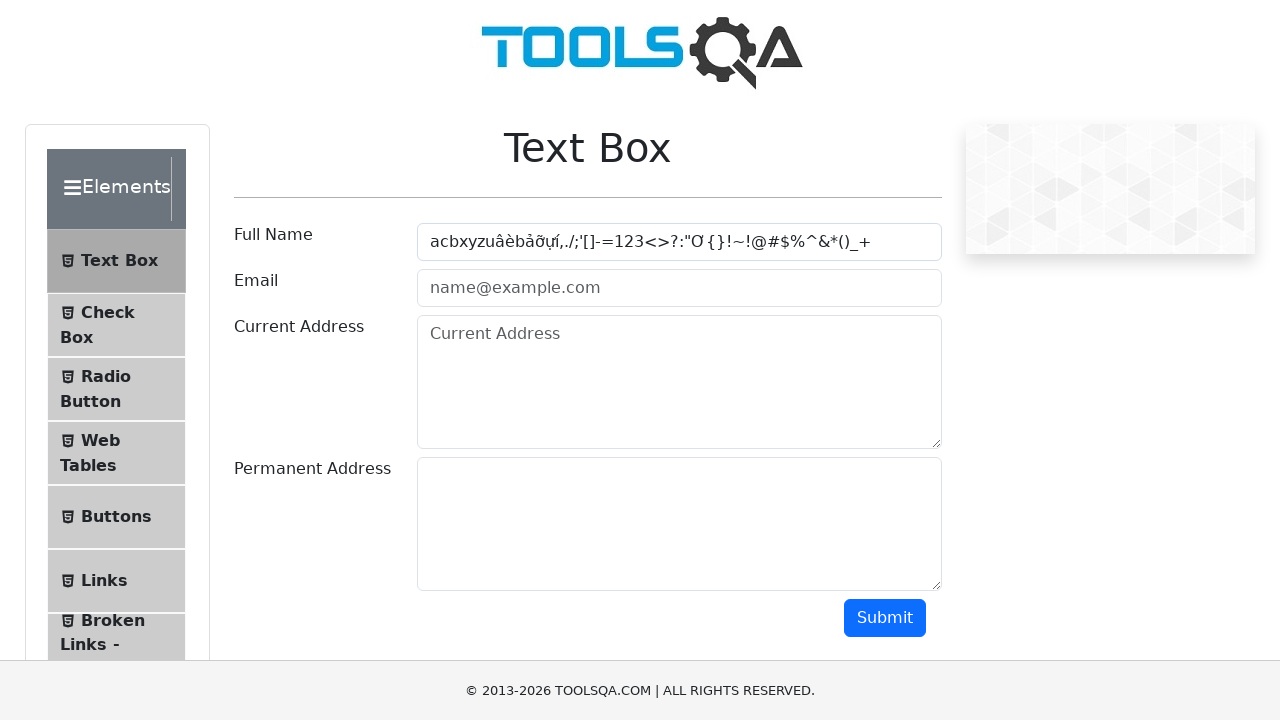

Filled email input with 'acbxyzu@gmail.com' on xpath=//input[@id="userEmail"]
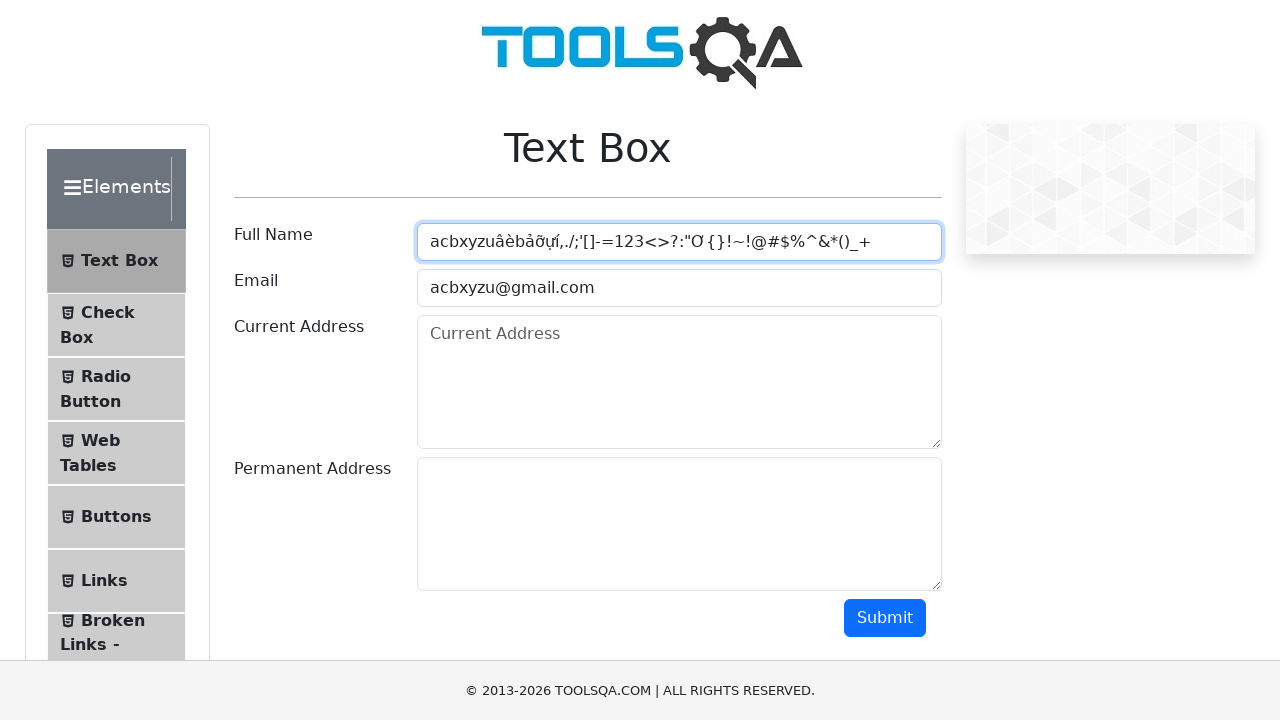

Filled current address textarea with special characters on xpath=//textarea[@id="currentAddress"]
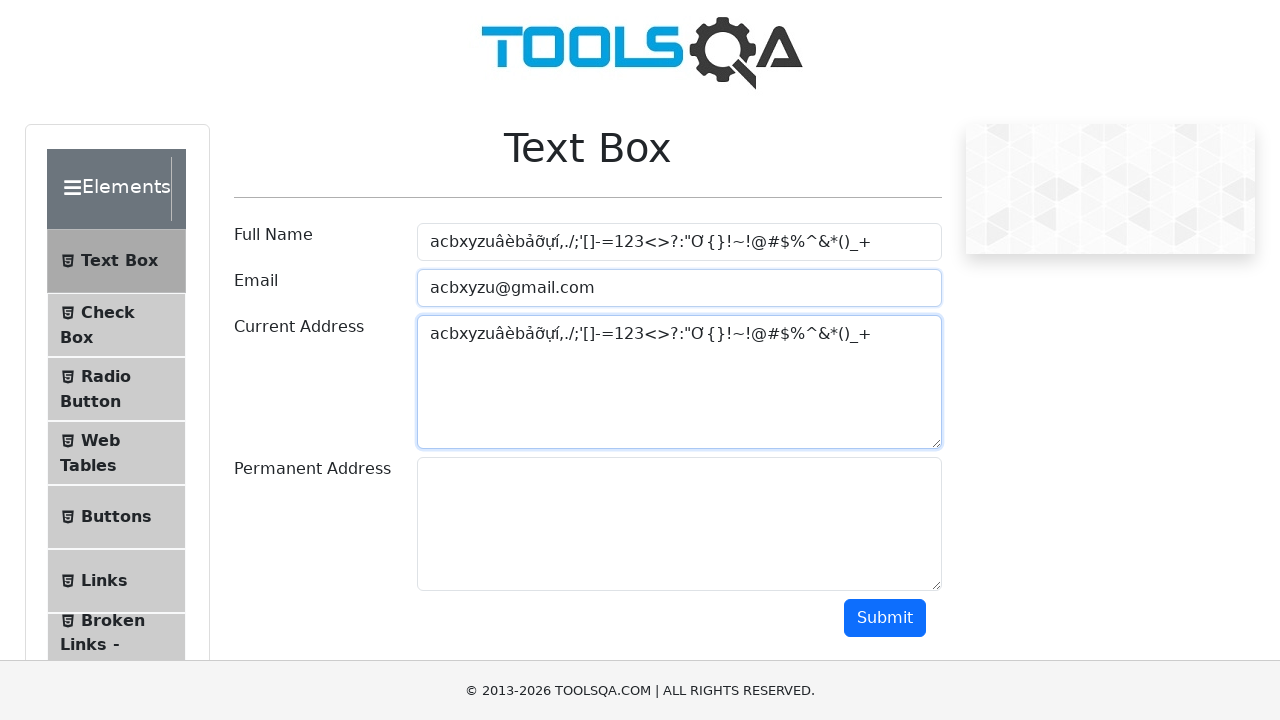

Filled permanent address textarea with special characters on xpath=//textarea[@id="permanentAddress"]
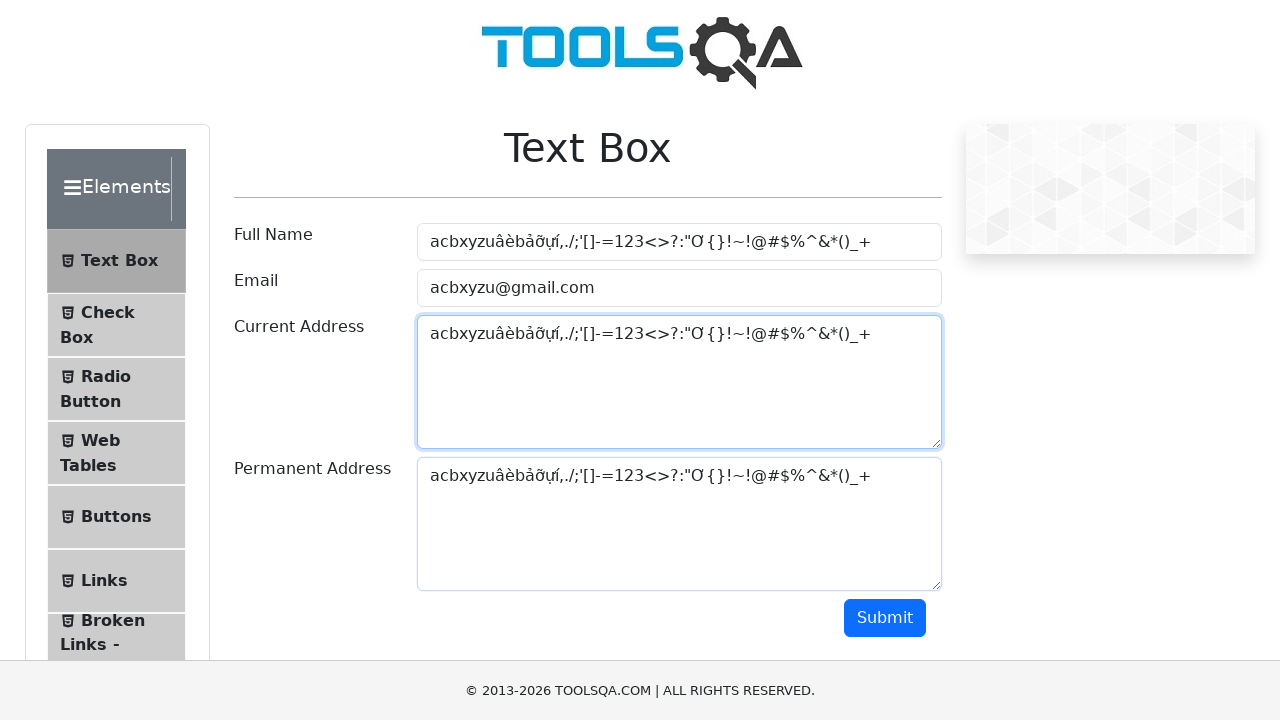

Clicked submit button to submit the form at (885, 618) on xpath=//button[@id="submit"]
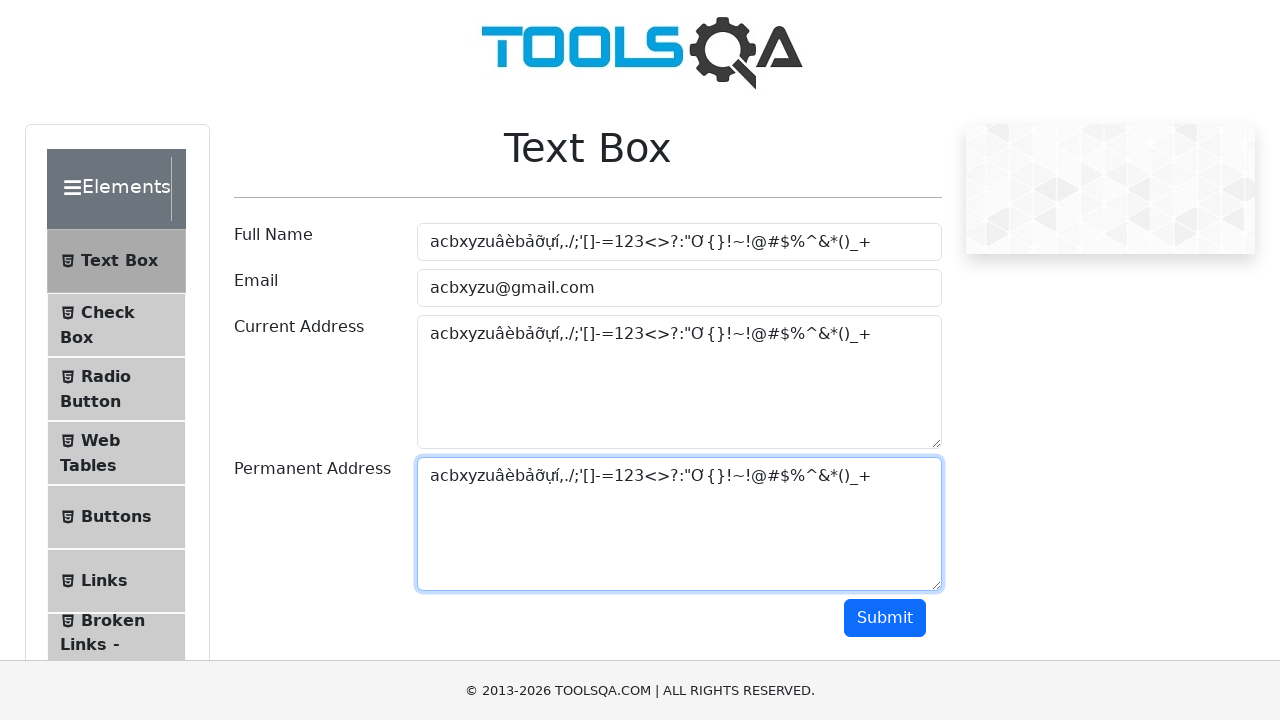

Output section loaded with name field visible
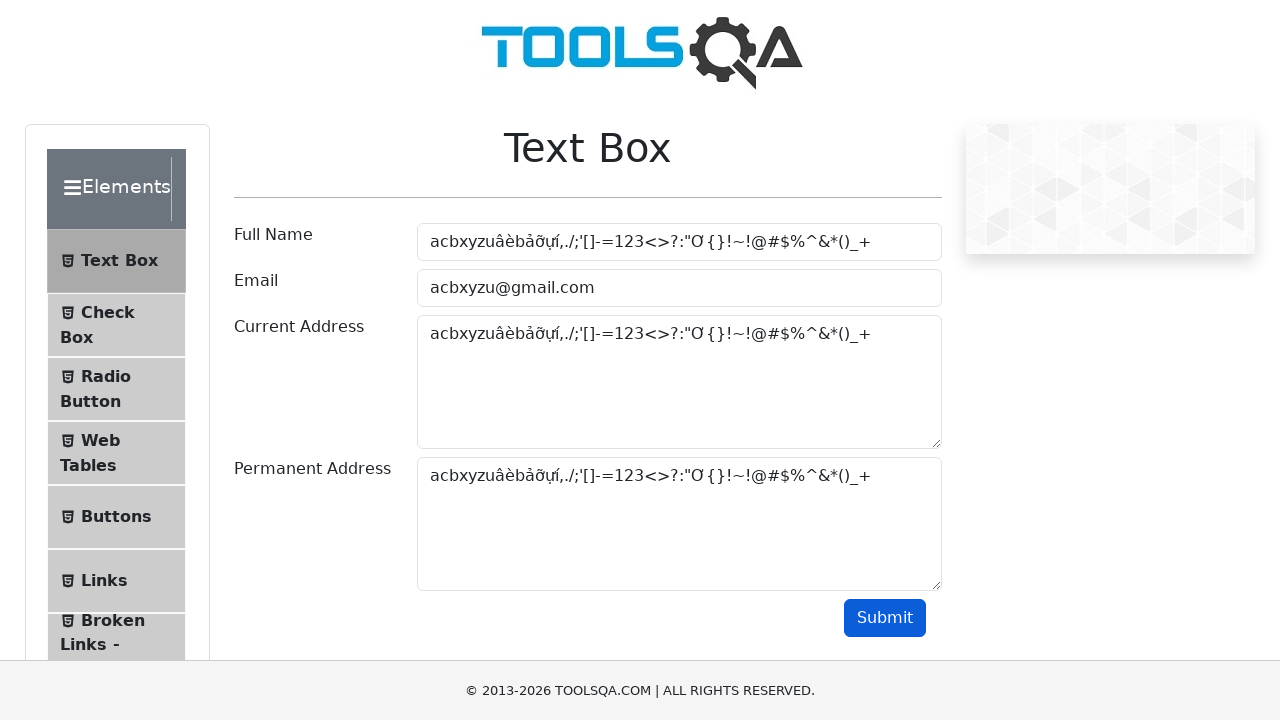

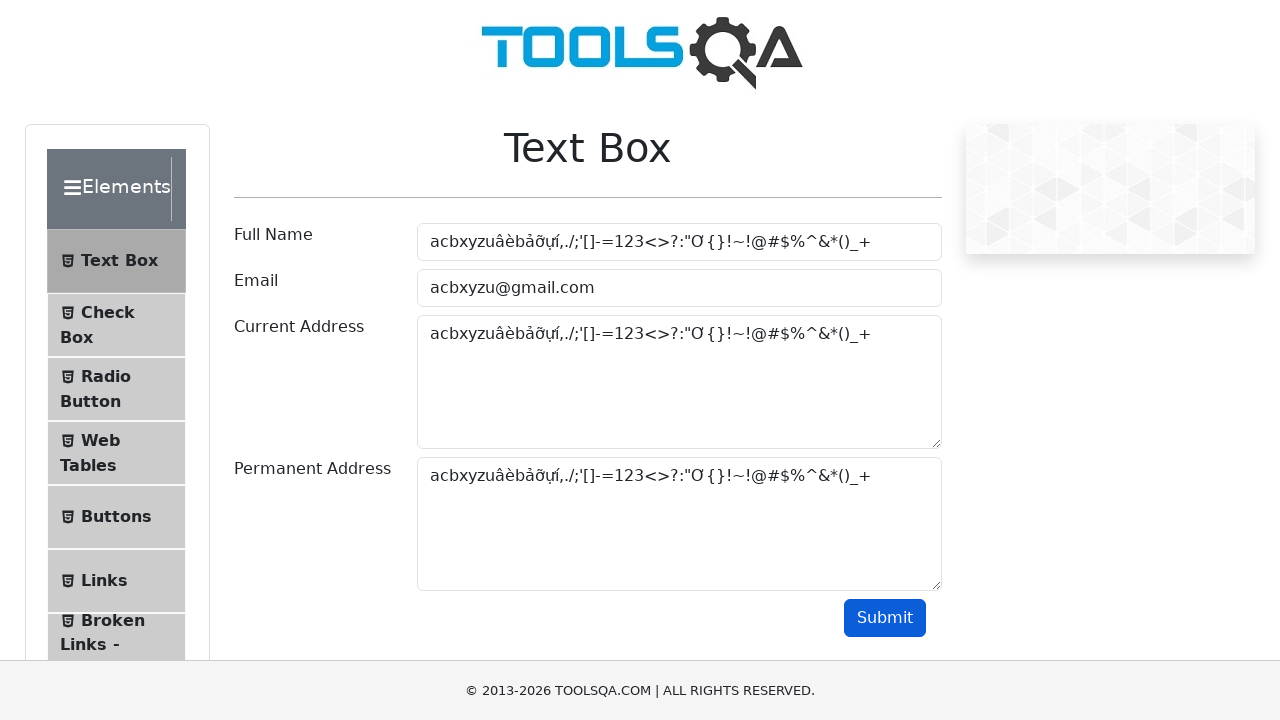